Tests dropdown functionality by selecting options using different methods (by index, by value, by visible text) and verifies the dropdown contains the expected number of options.

Starting URL: https://the-internet.herokuapp.com/dropdown

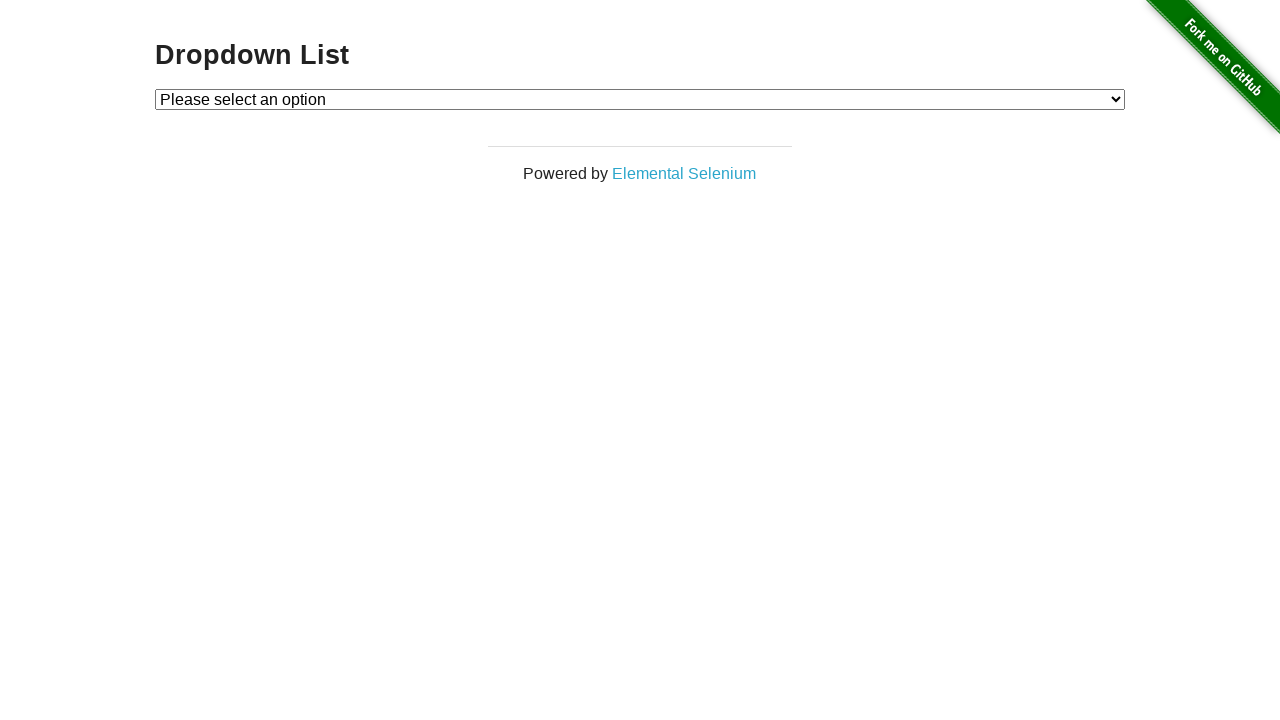

Navigated to dropdown test page at https://the-internet.herokuapp.com/dropdown
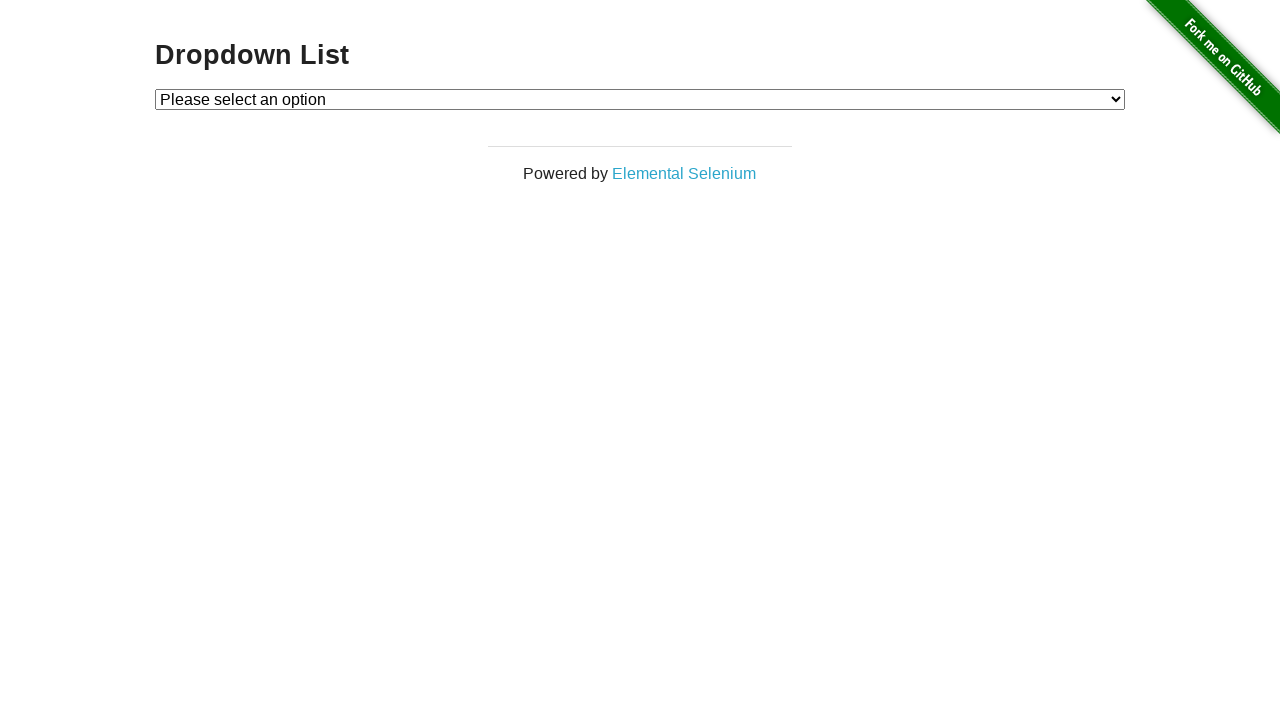

Located dropdown element with selector 'select#dropdown'
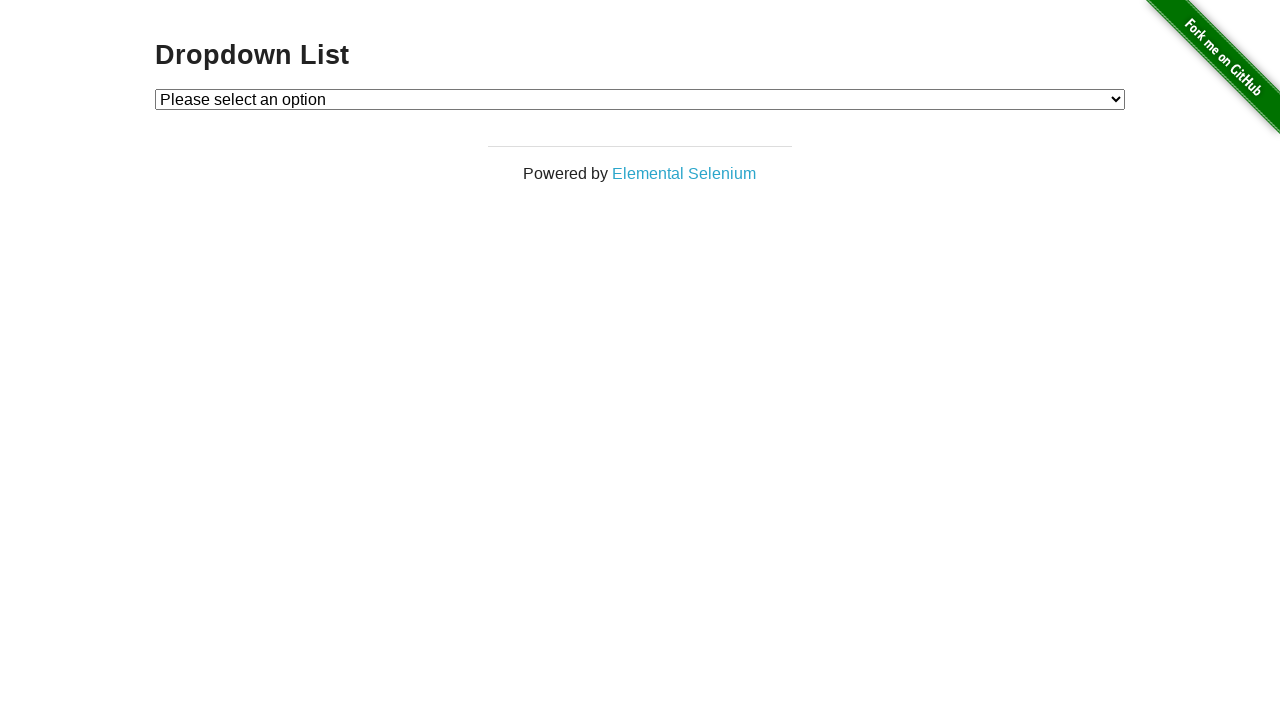

Selected Option 1 by index 1 on select#dropdown
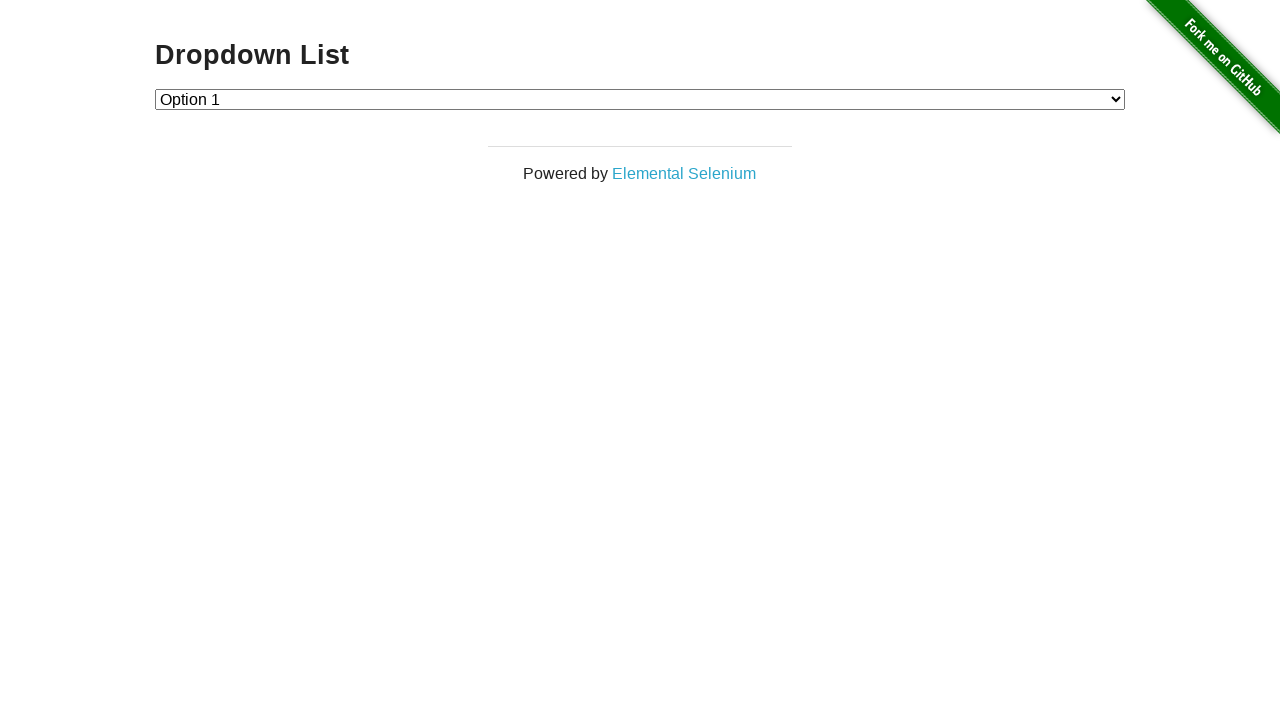

Selected Option 2 by value '2' on select#dropdown
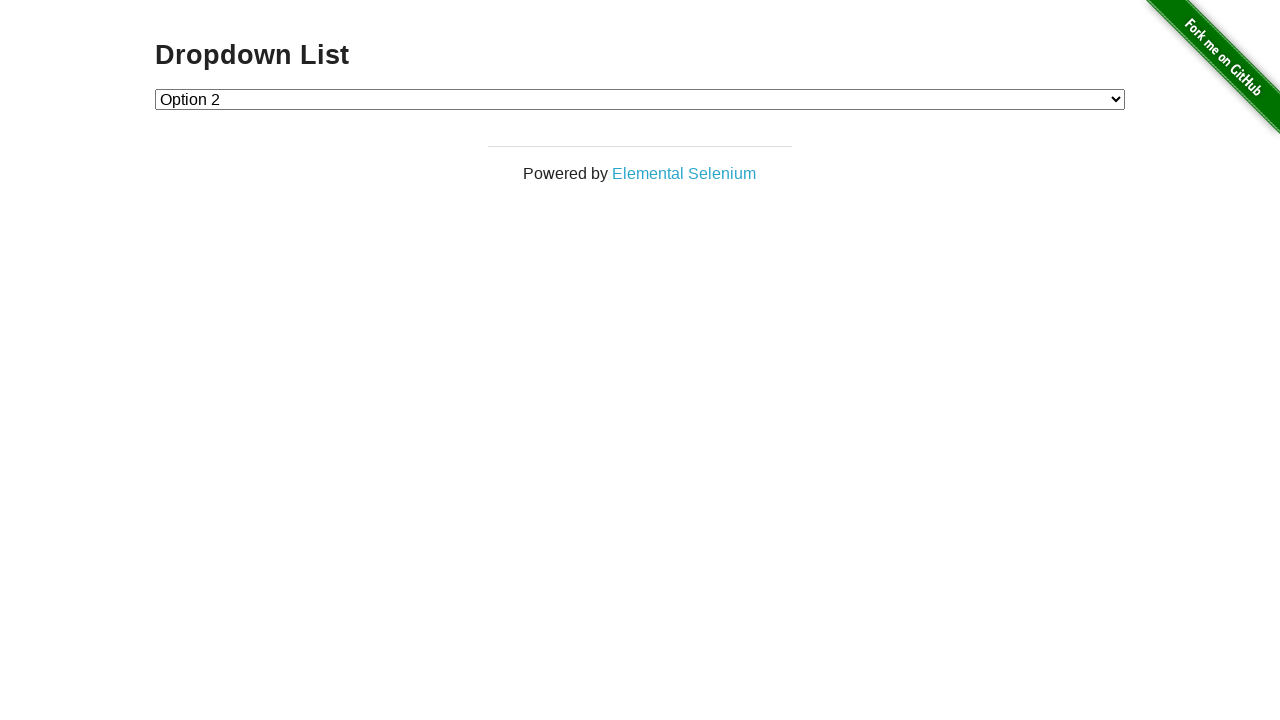

Selected Option 1 by visible text label on select#dropdown
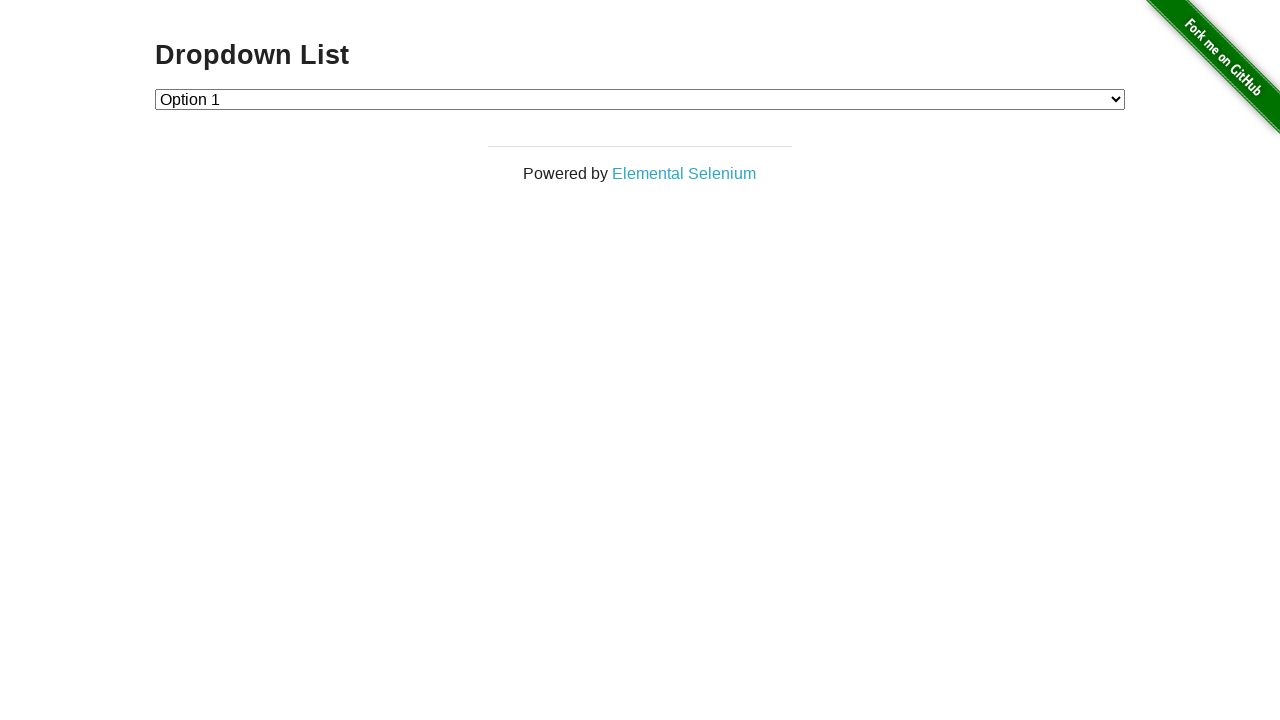

Retrieved all options from dropdown
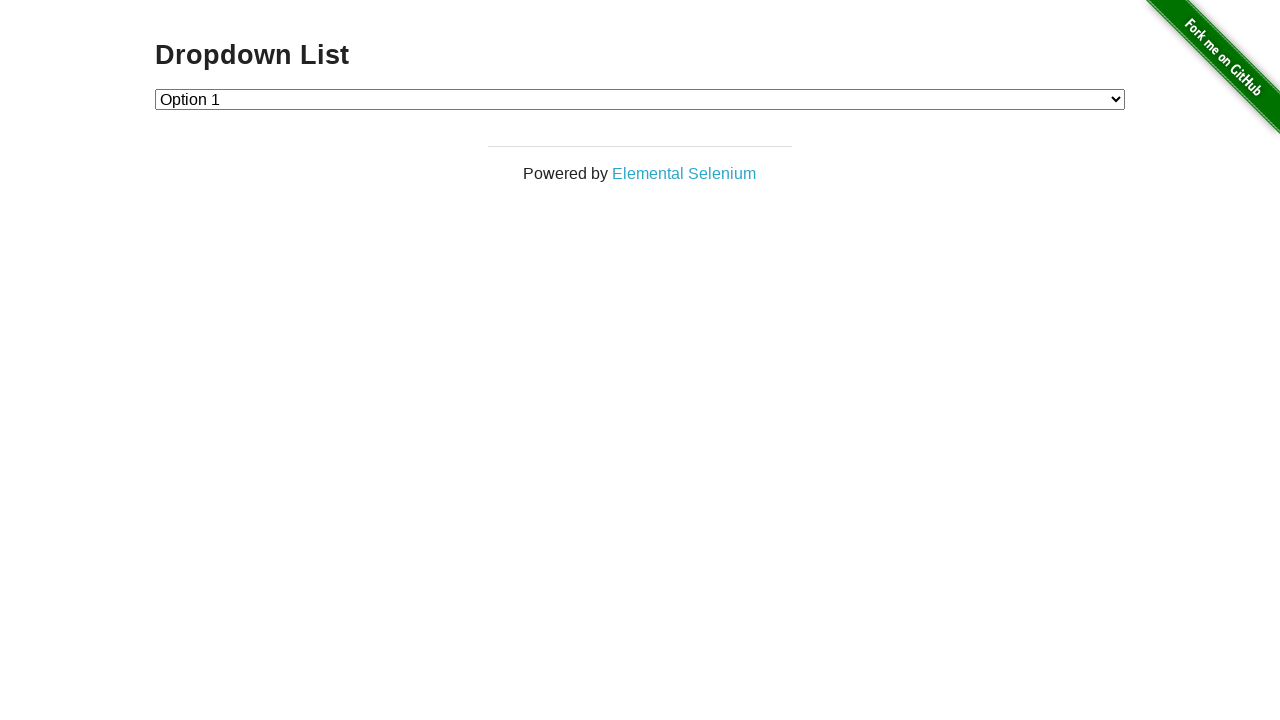

Verified dropdown contains exactly 3 options
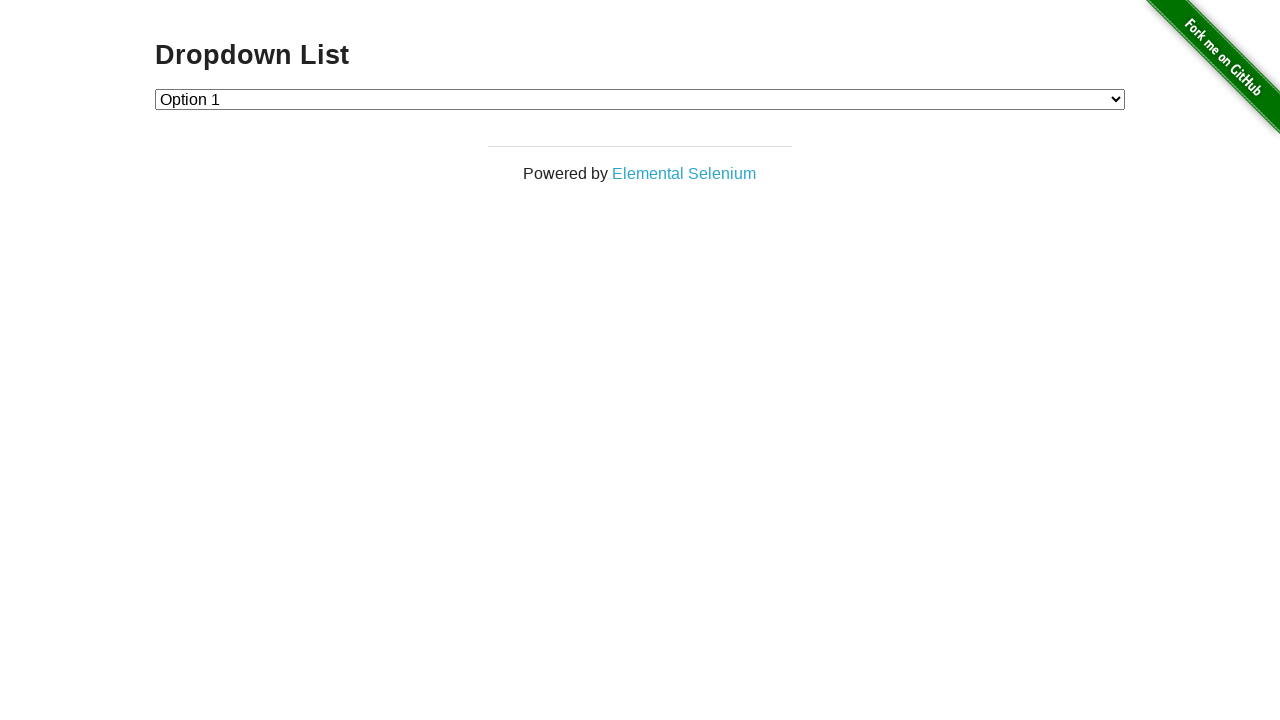

Extracted text content from all dropdown options
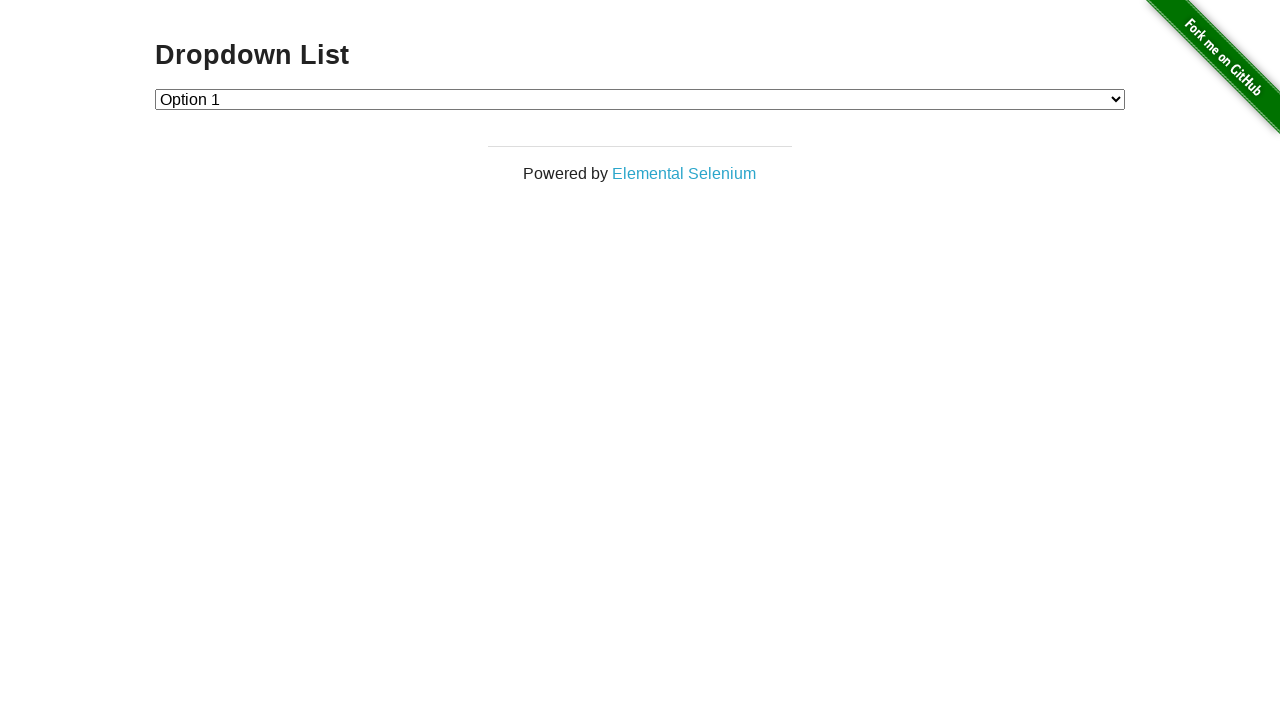

Verified 'Option 2' is present in dropdown option texts
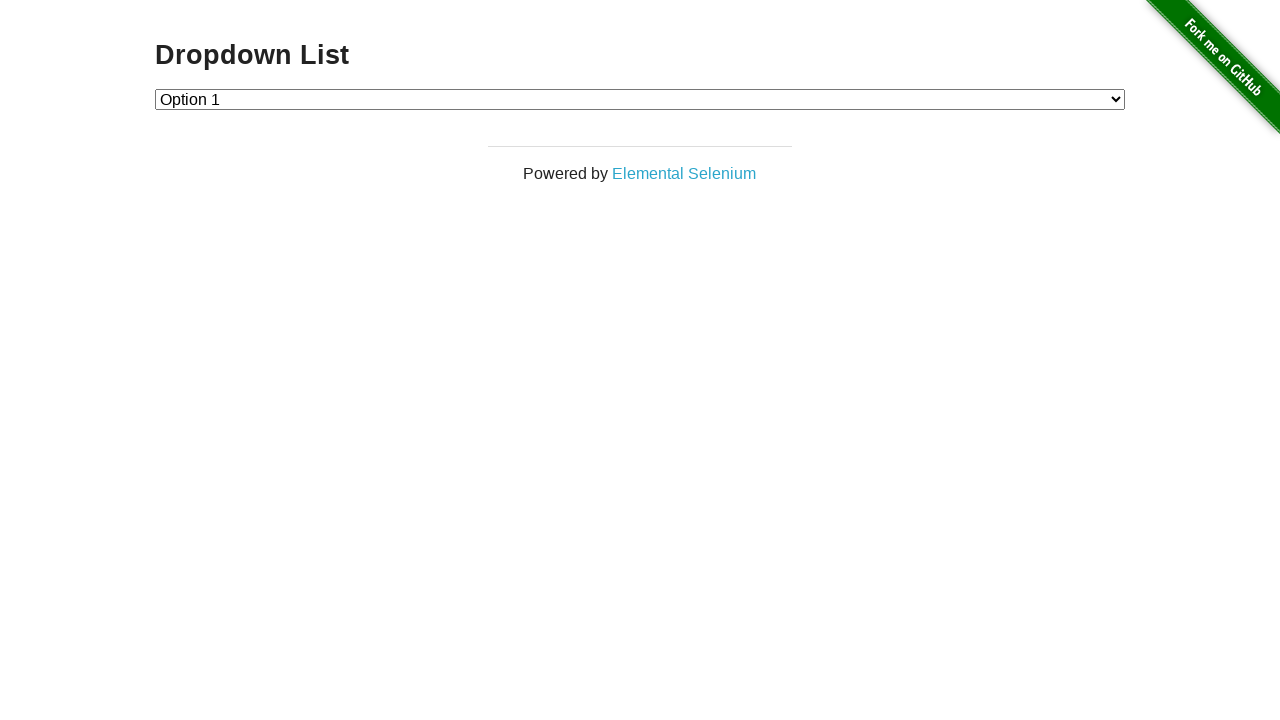

Retrieved the currently selected value from dropdown
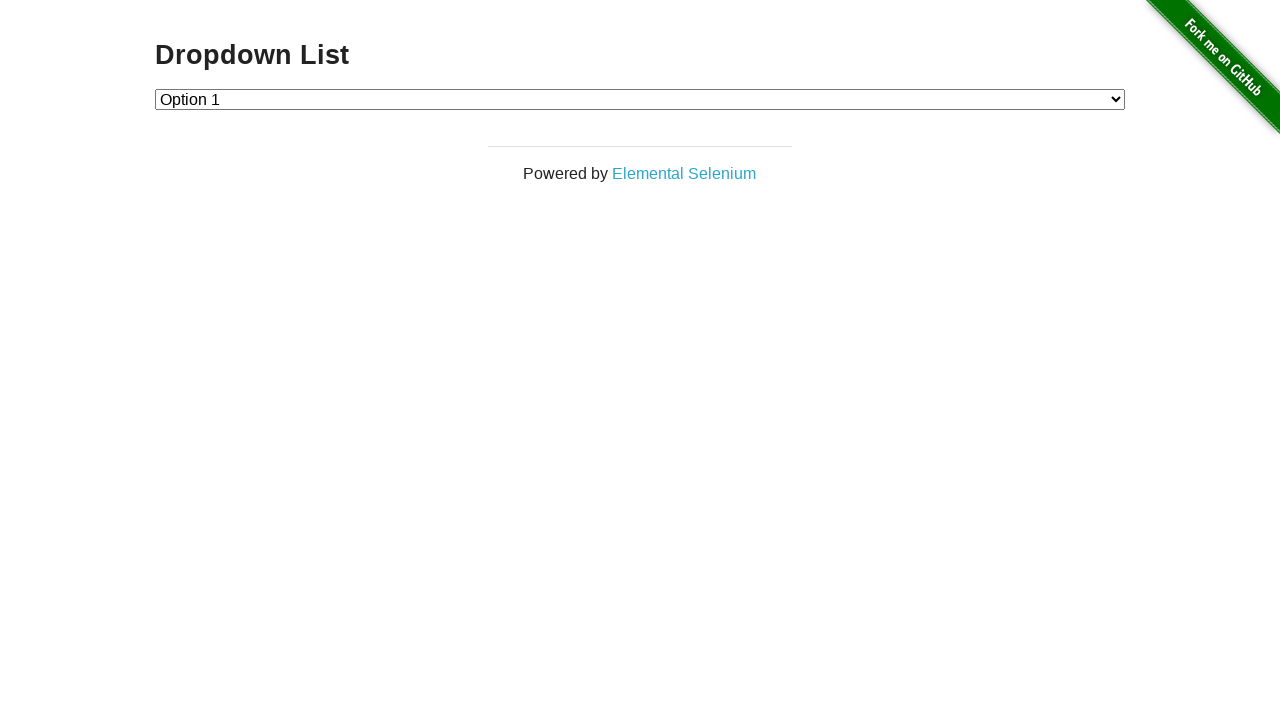

Verified that selected value is not None
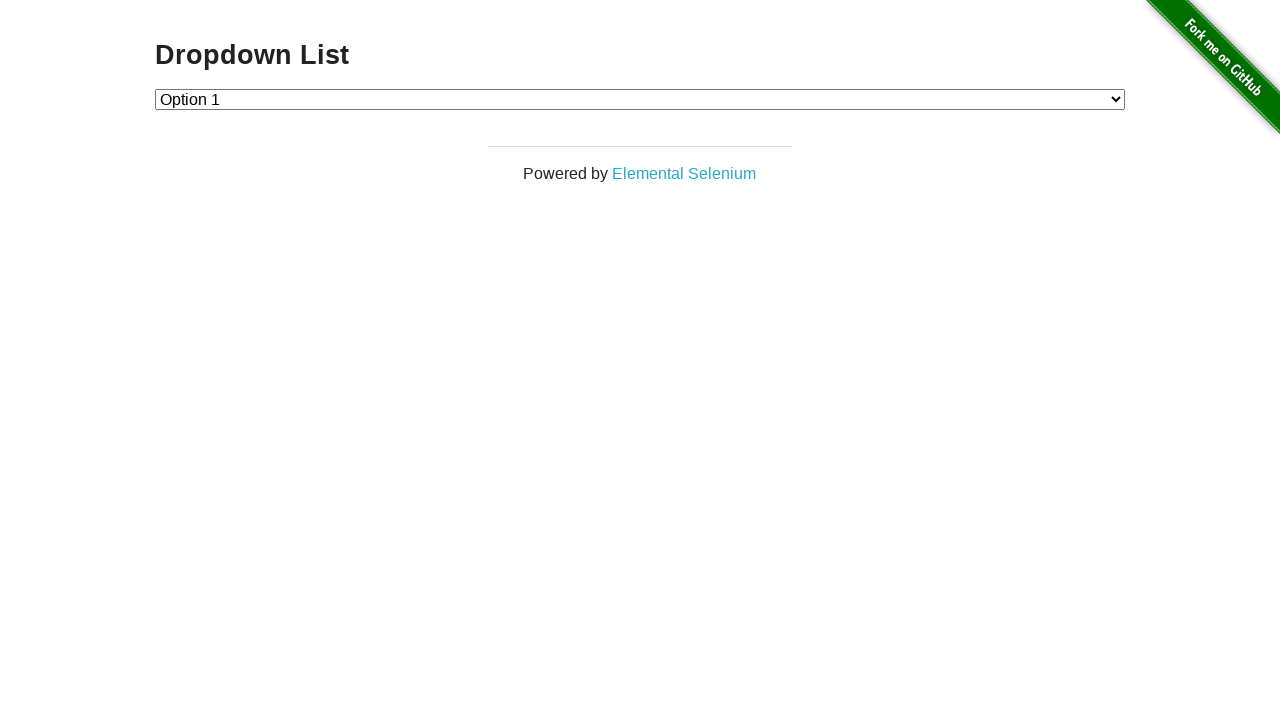

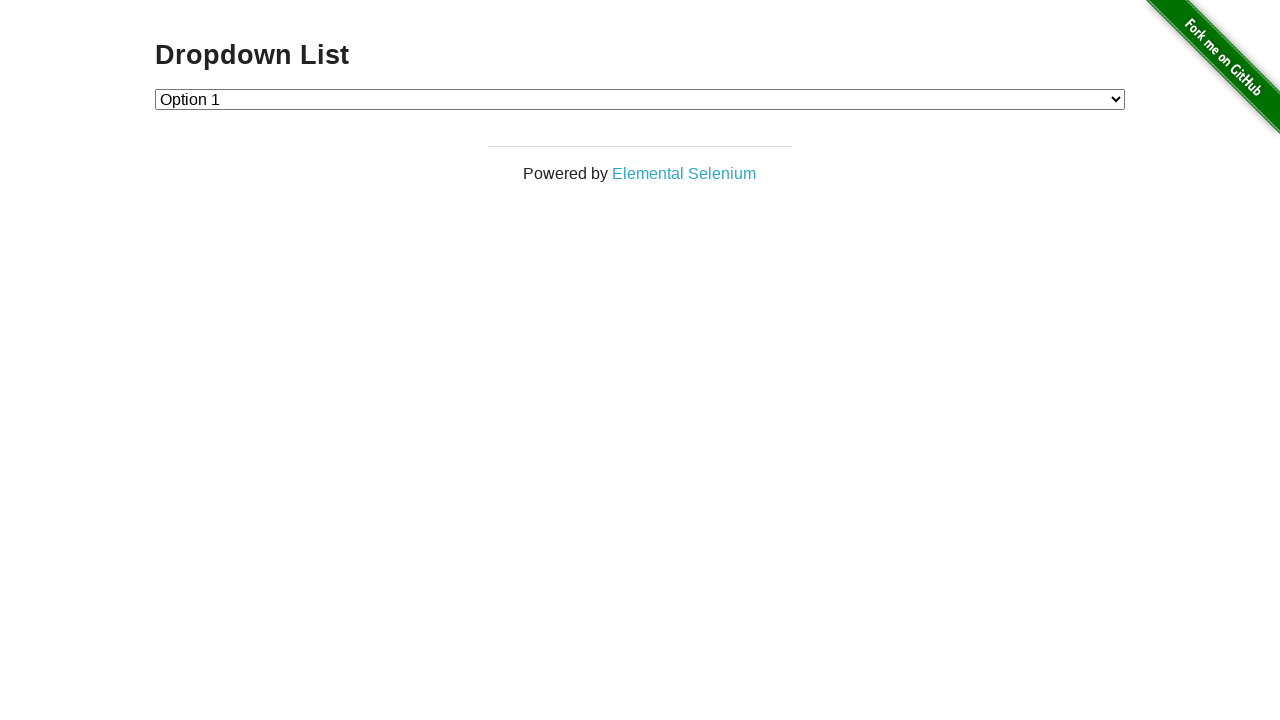